Tests a sign-up form by filling in first name, last name, and email fields, then clicking the sign-up button

Starting URL: https://secure-retreat-92358.herokuapp.com/

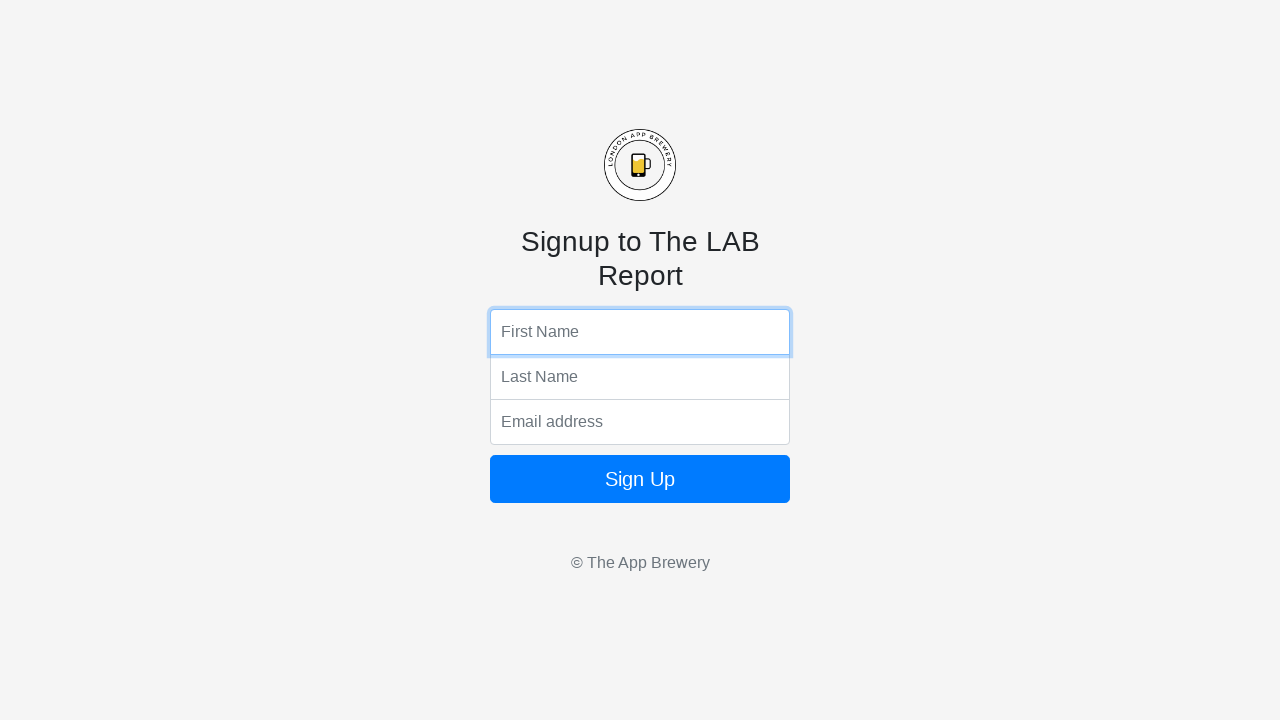

Filled first name field with 'Michael' on input[name='fName']
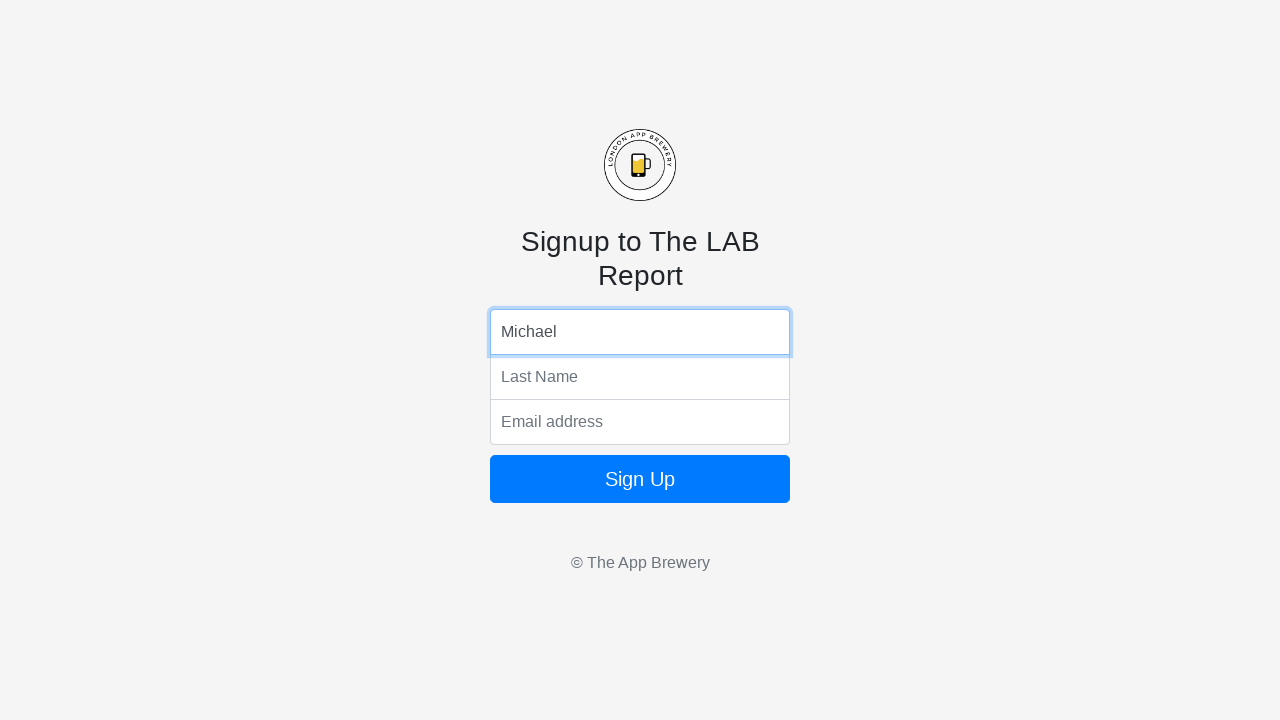

Filled last name field with 'Thompson' on input[name='lName']
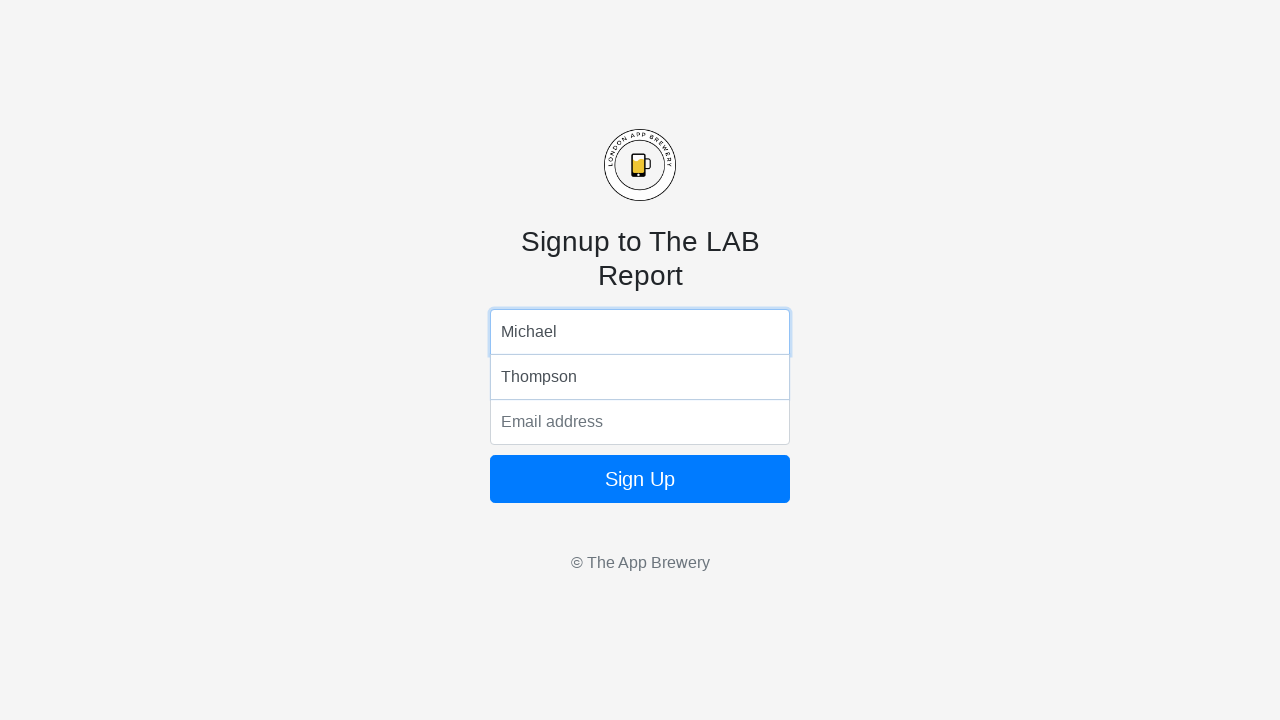

Filled email field with 'mthompson2024@example.com' on input[name='email']
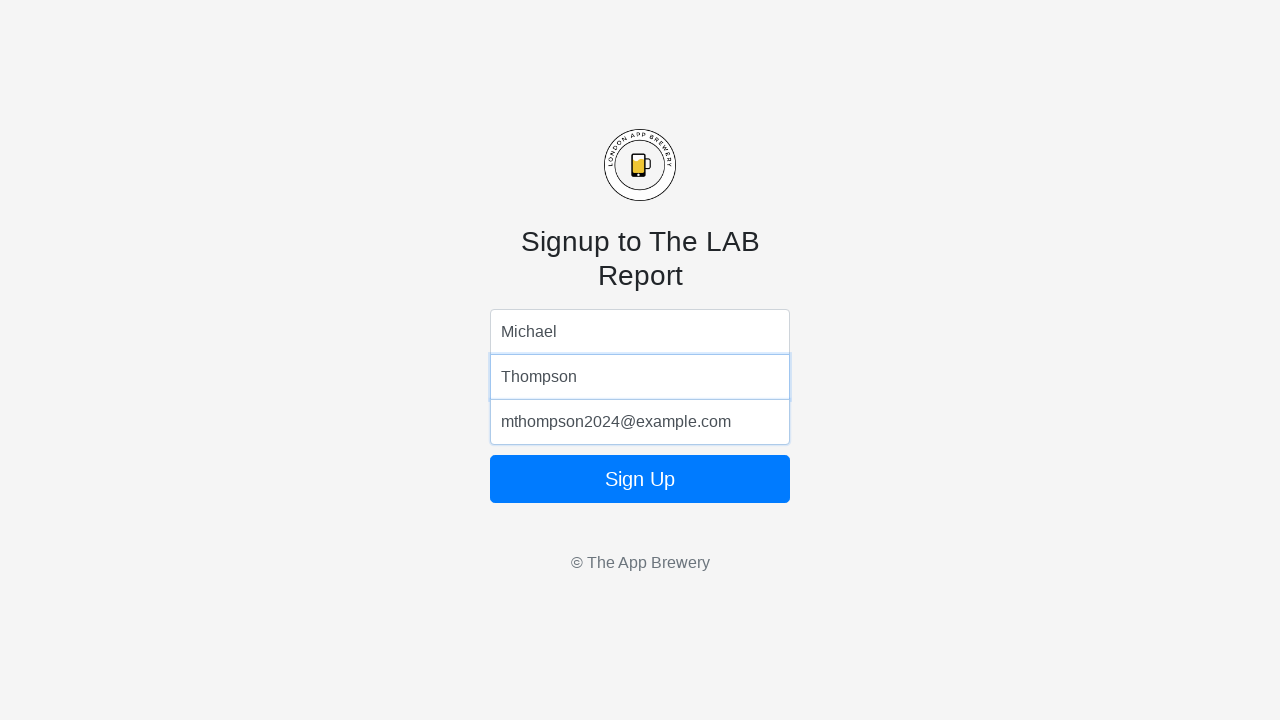

Clicked sign-up button to submit form at (640, 479) on form button
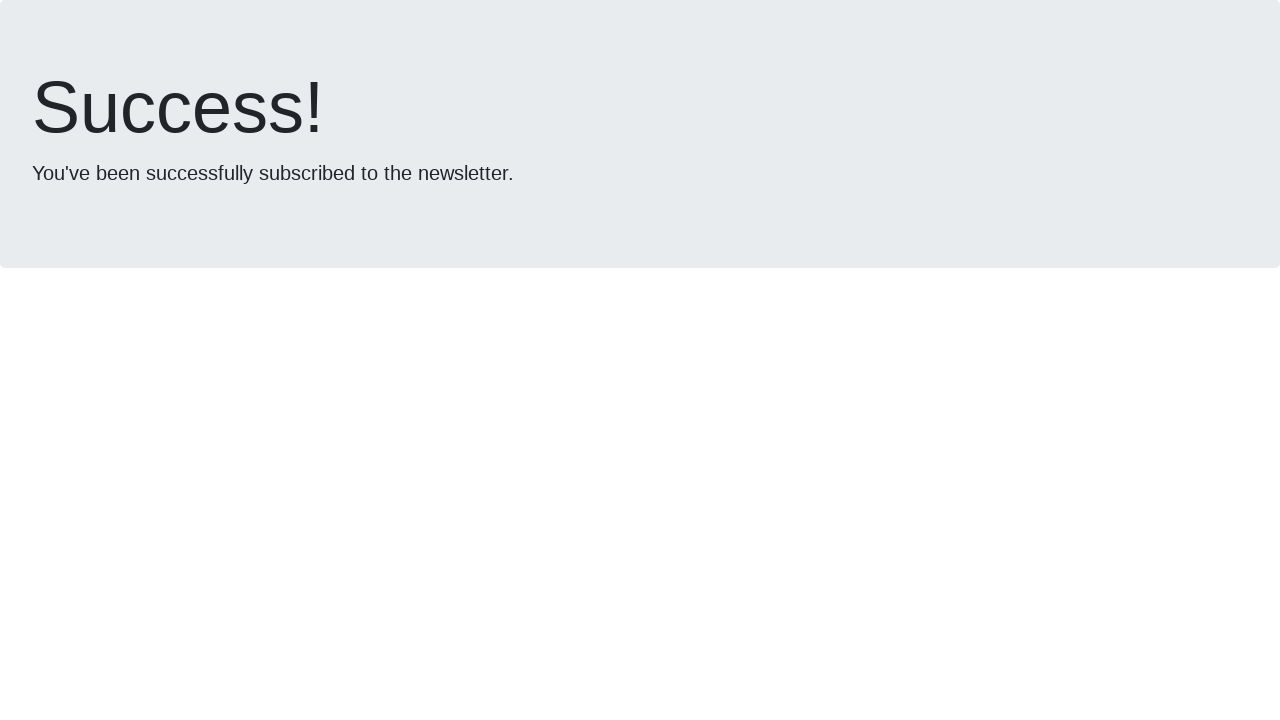

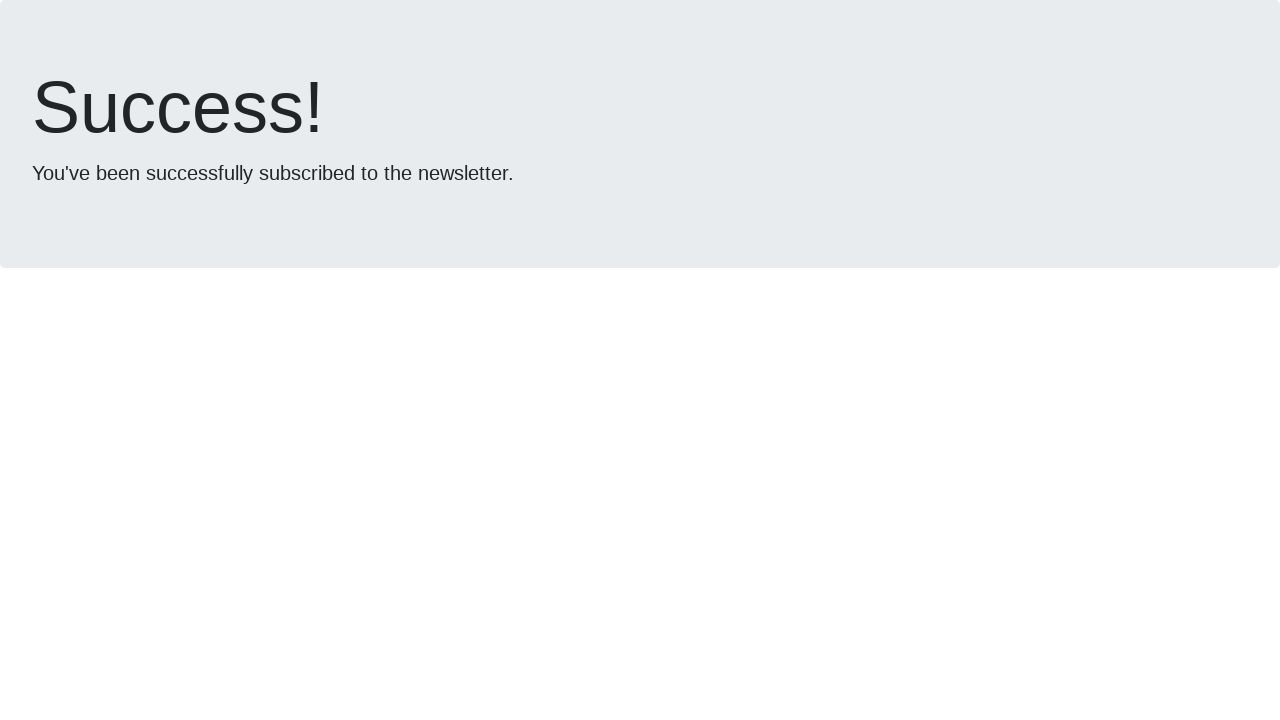